Hovers over the updating button element

Starting URL: http://uitestingplayground.com/textinput

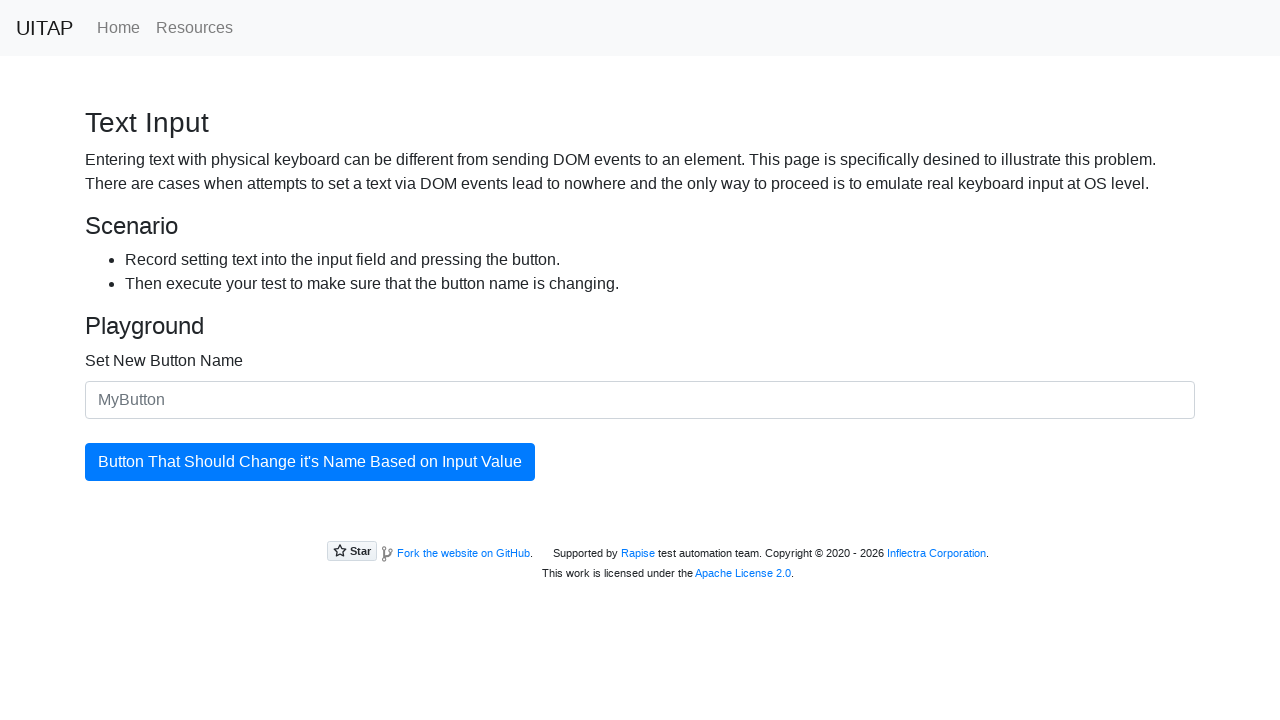

Hovered over the updating button element at (310, 462) on #updatingButton
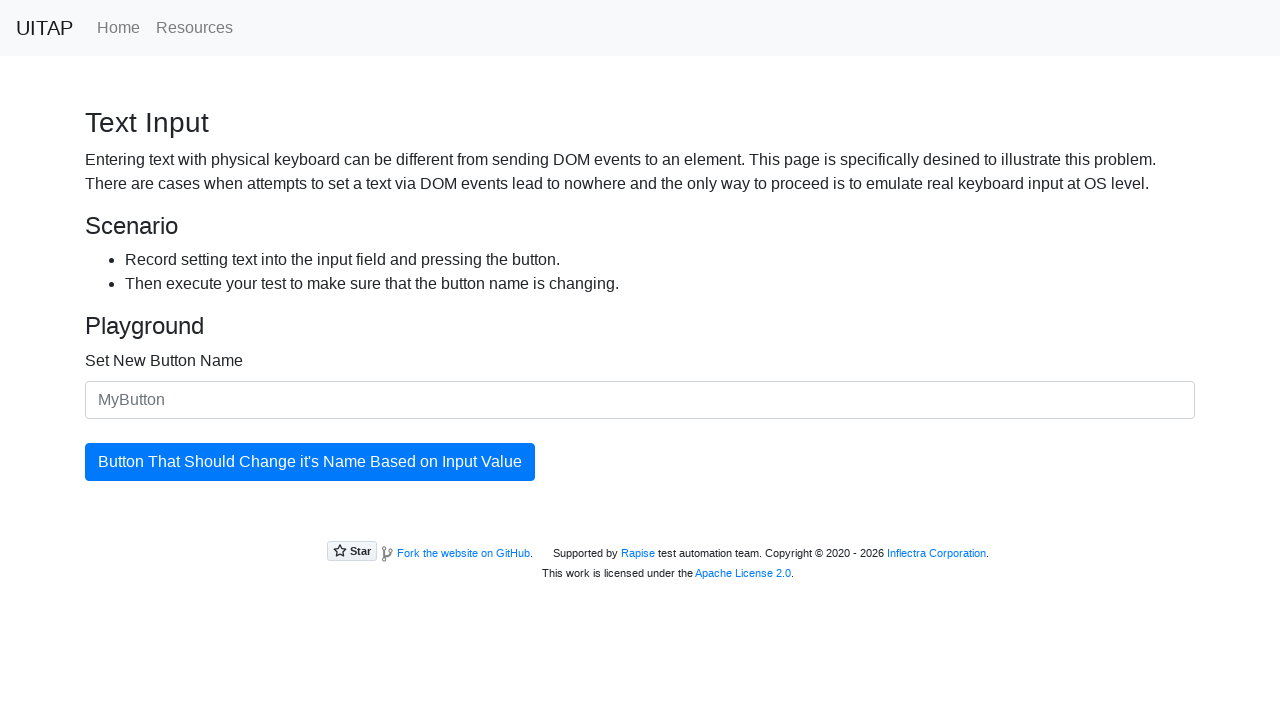

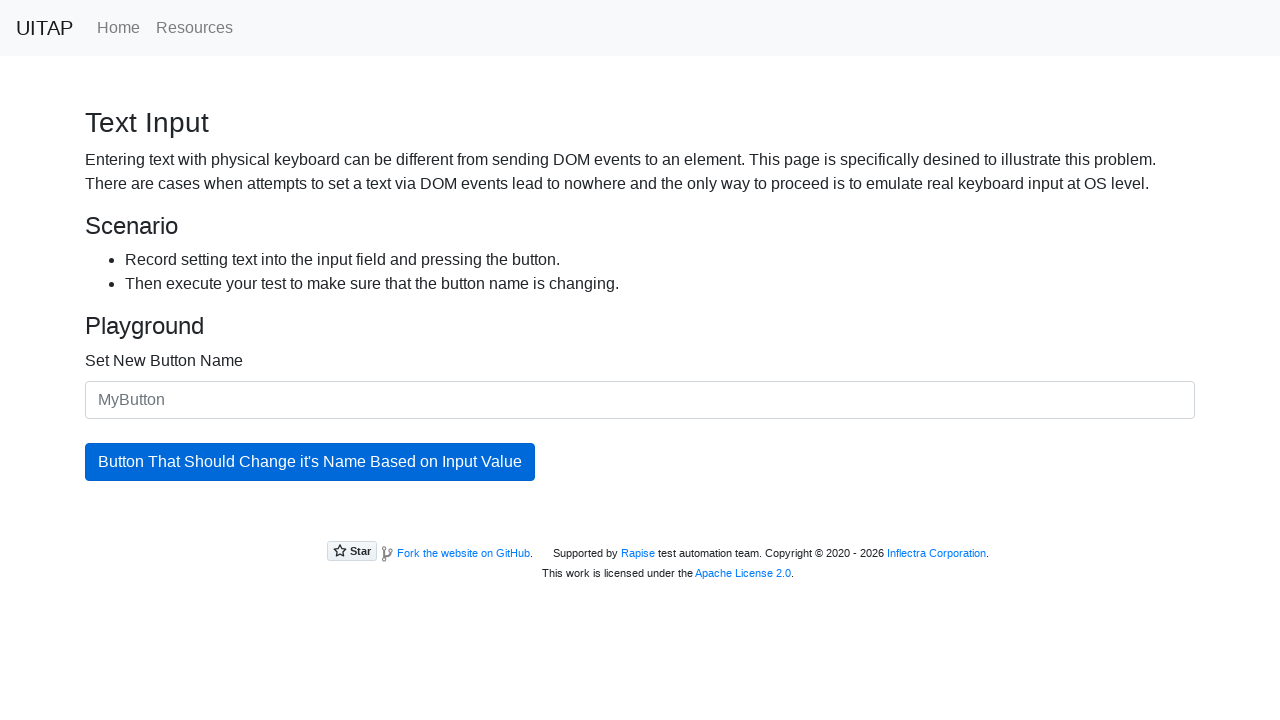